Tests browser back navigation by clicking an ActionChains link and then navigating back to the previous page

Starting URL: https://vip.ceshiren.com/#/ui_study

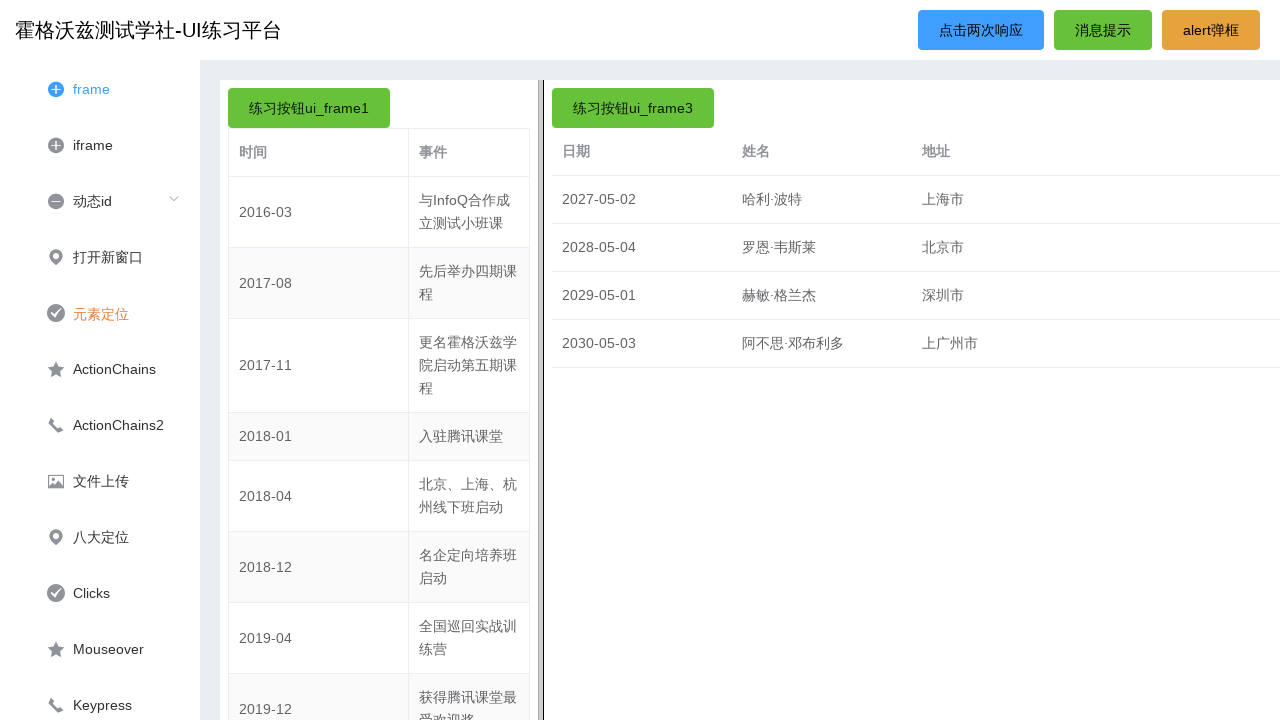

Waited for page to load (networkidle)
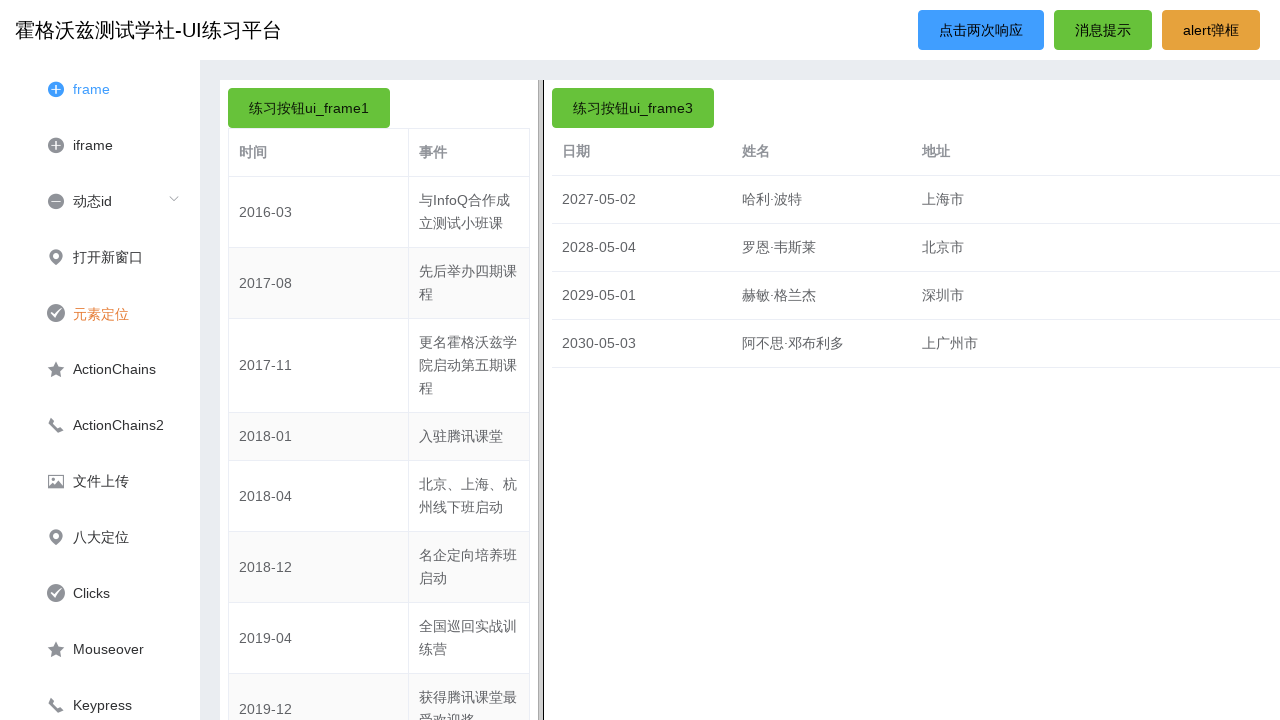

Clicked ActionChains link at (114, 369) on xpath=//*[@id="action_chains"]/span
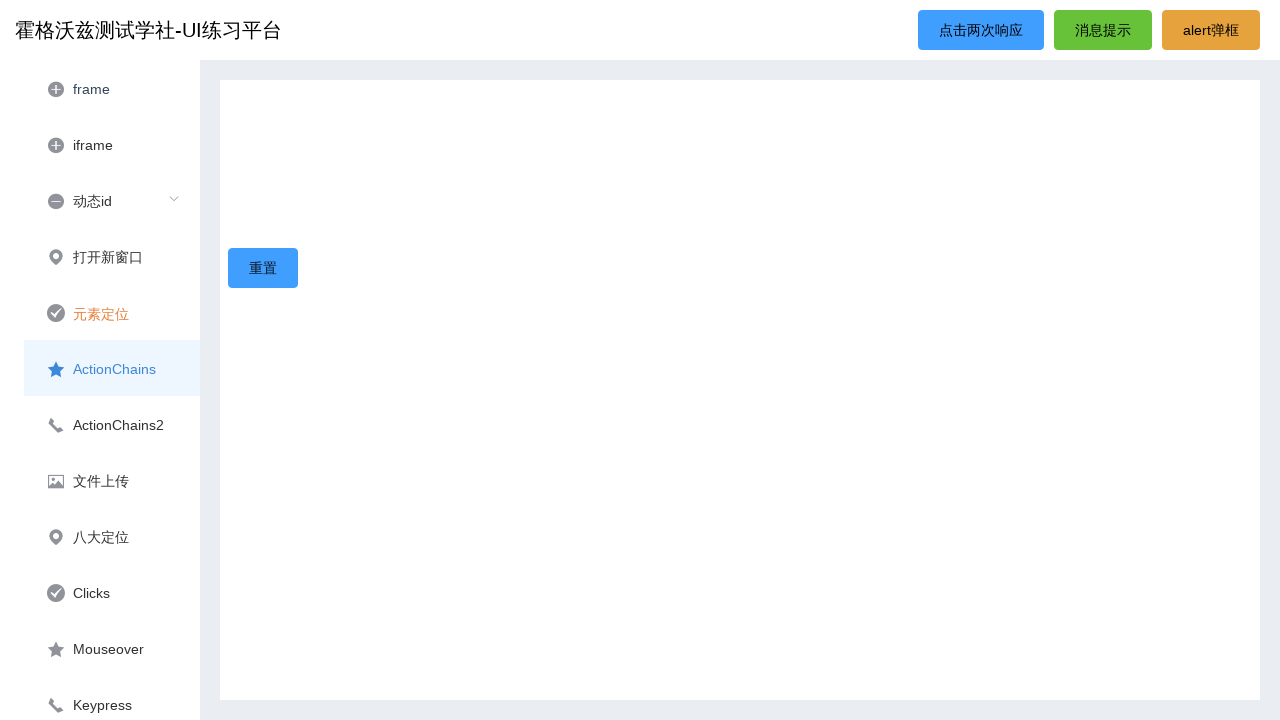

Waited for ActionChains page to load (networkidle)
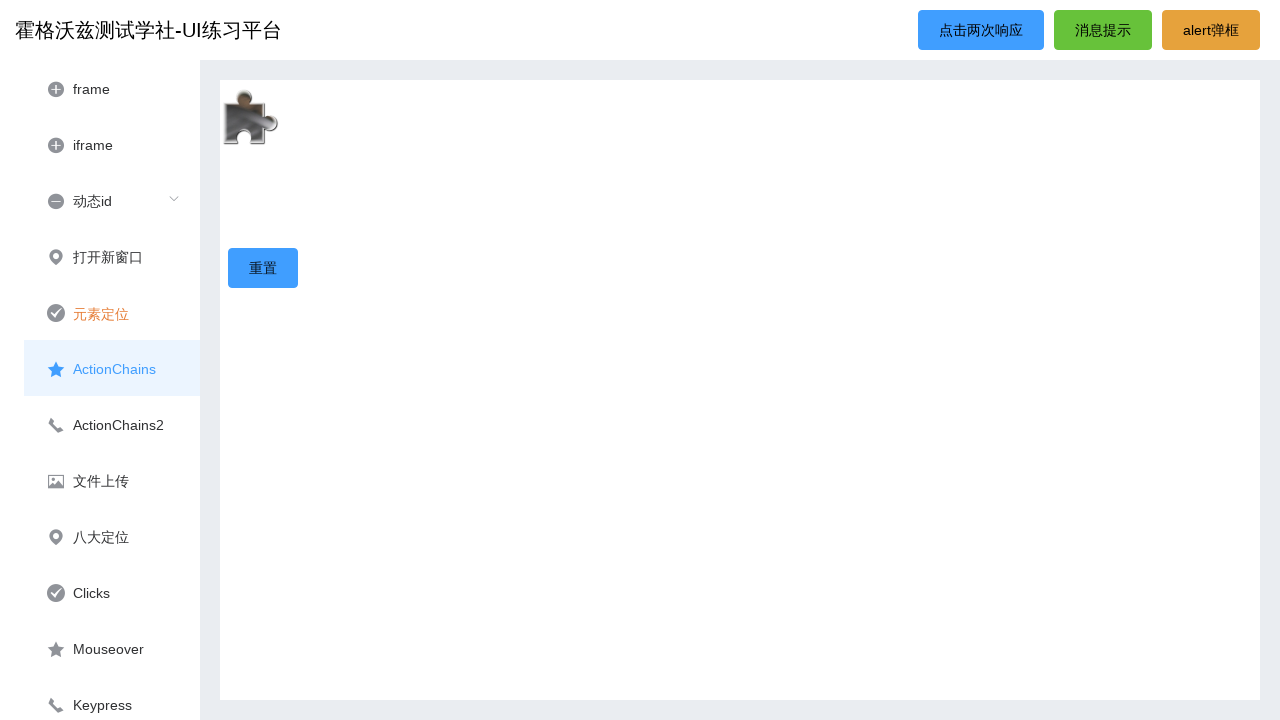

Navigated back to previous page
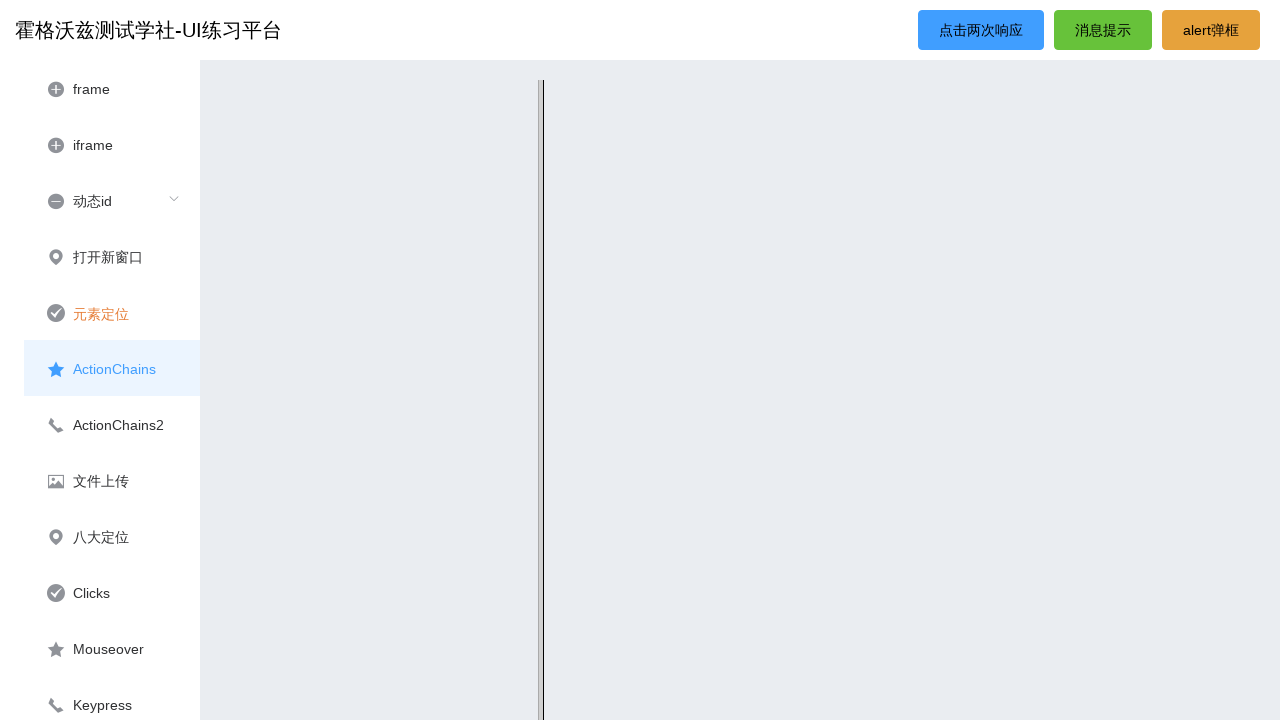

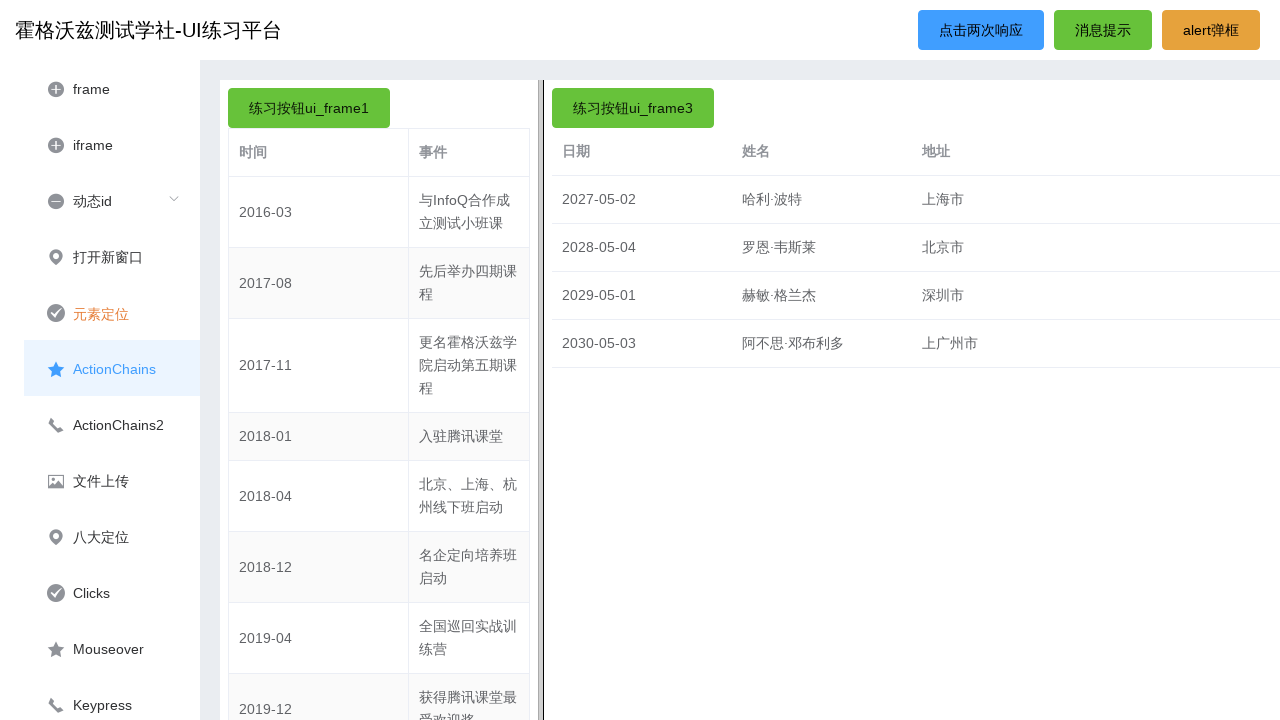